Tests sorting the Due column using semantic class selectors on the second table with helpful markup

Starting URL: http://the-internet.herokuapp.com/tables

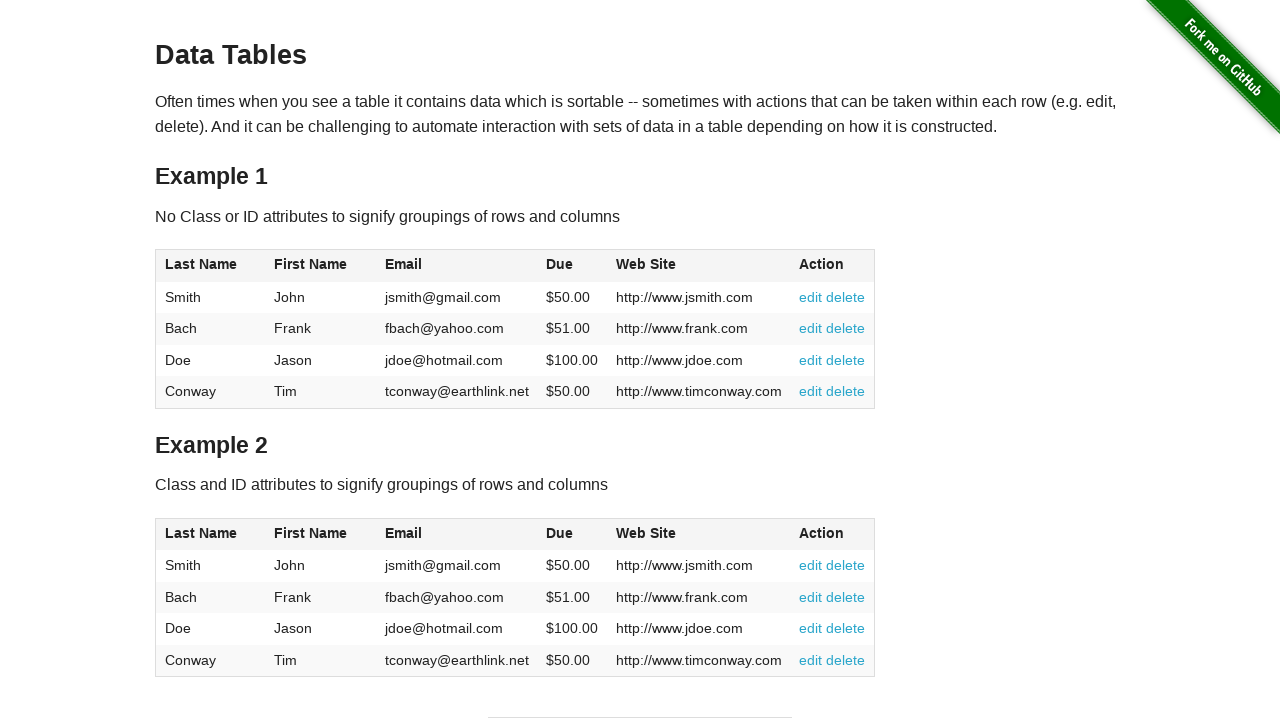

Clicked the Due column header on the second table with helpful markup at (560, 533) on #table2 thead .dues
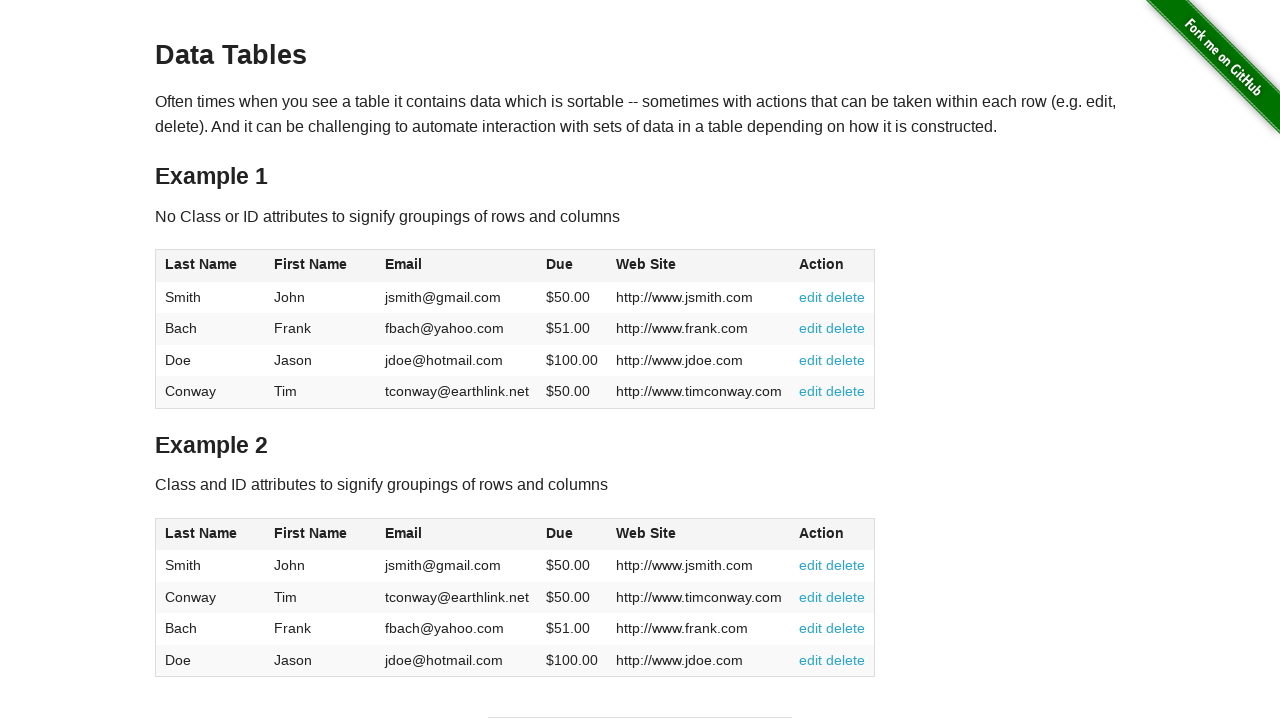

Table data loaded and Due column cells are visible
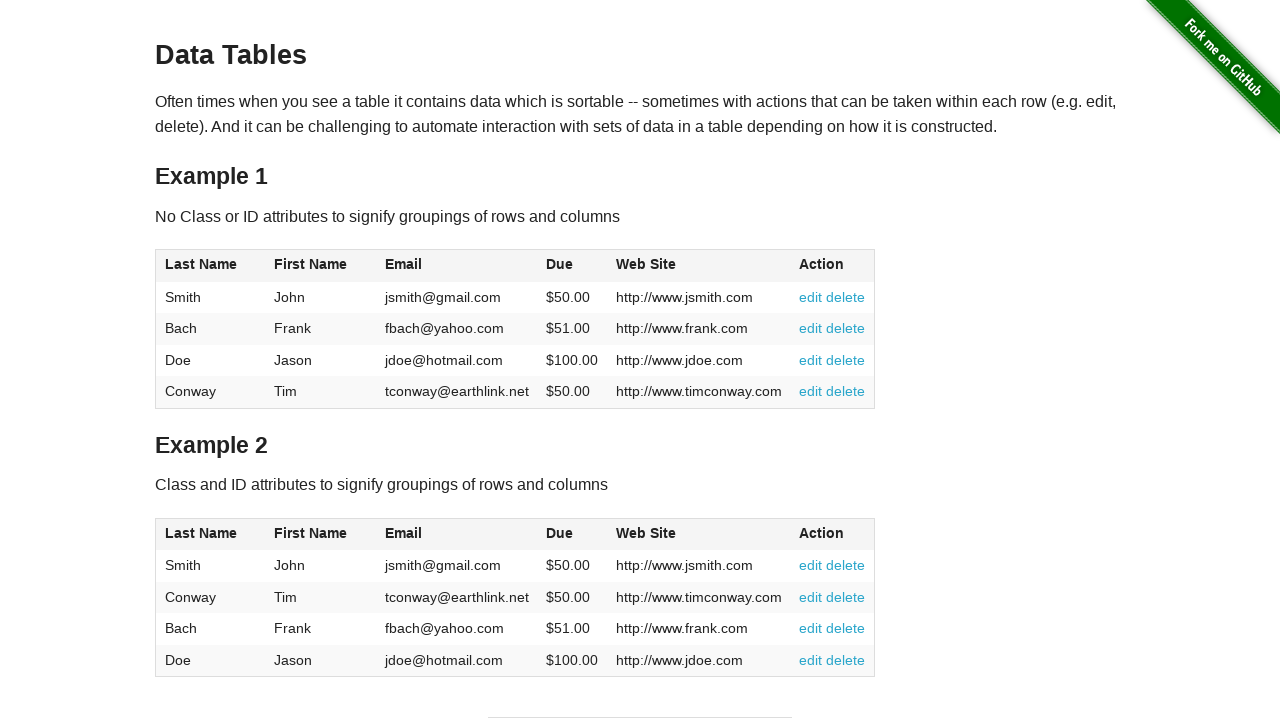

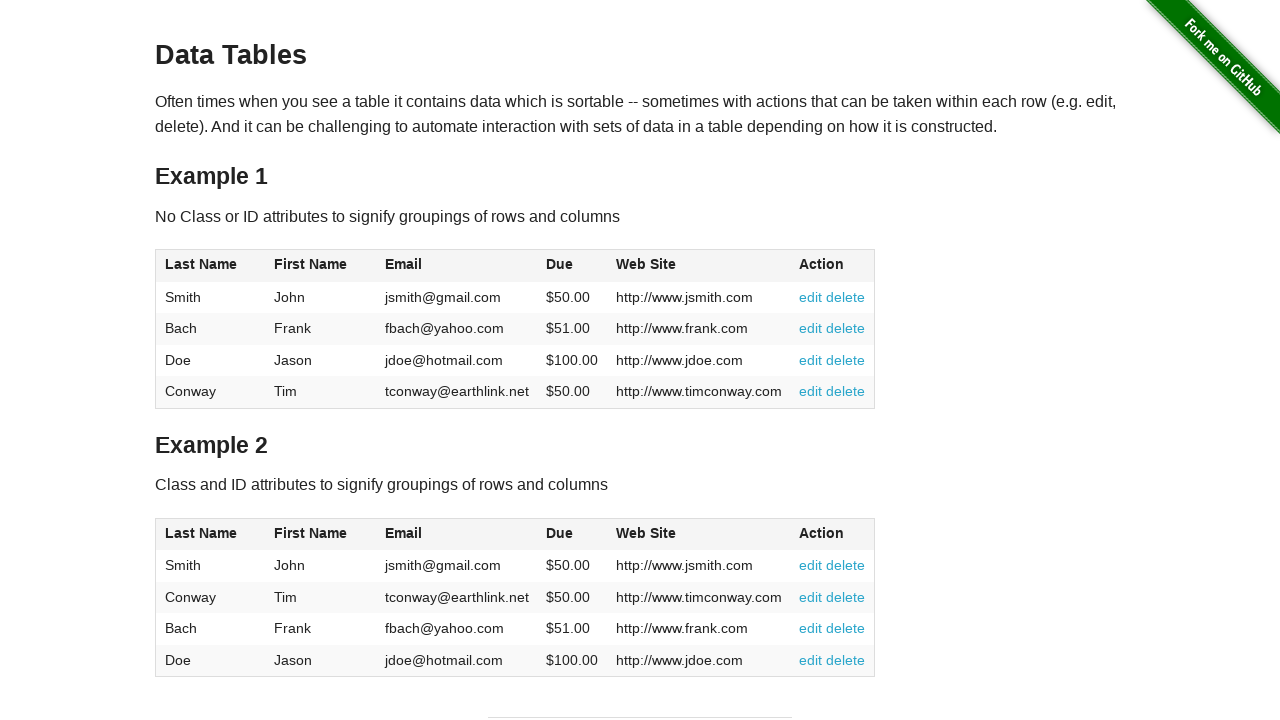